Tests checkbox interaction by selecting the last three checkboxes from a list of day checkboxes on a test automation practice page

Starting URL: https://testautomationpractice.blogspot.com/

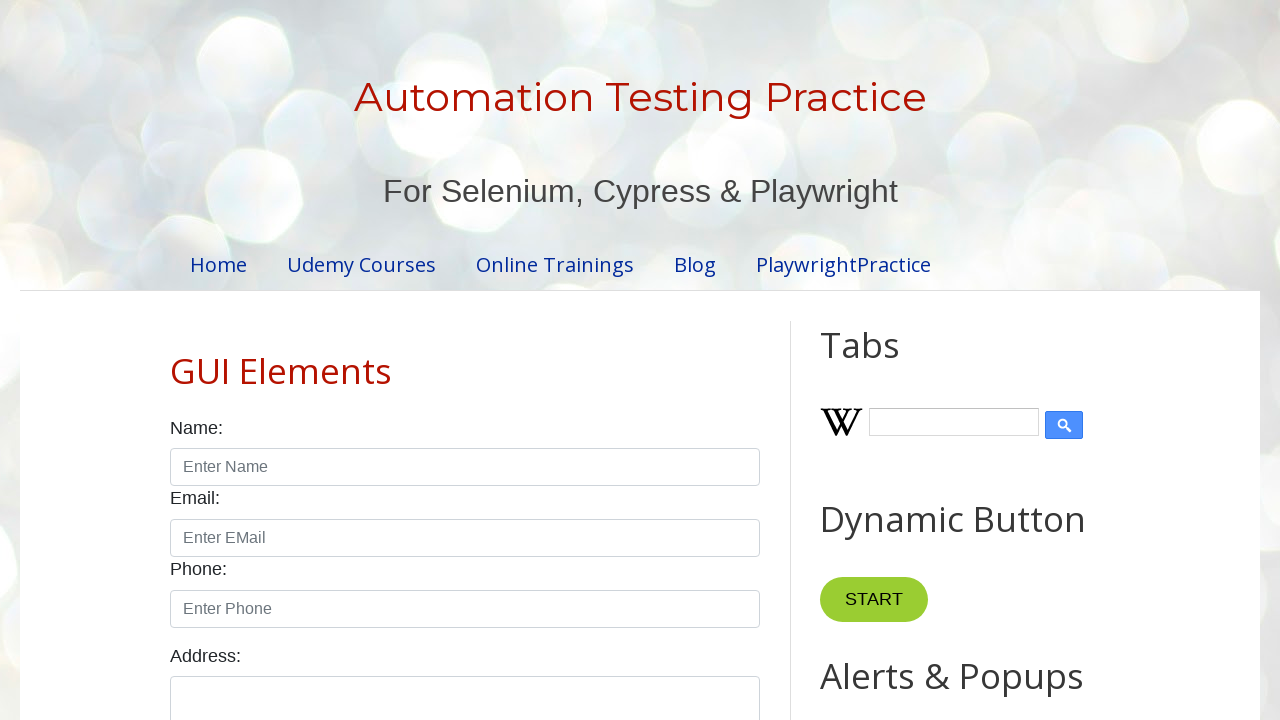

Navigated to test automation practice page
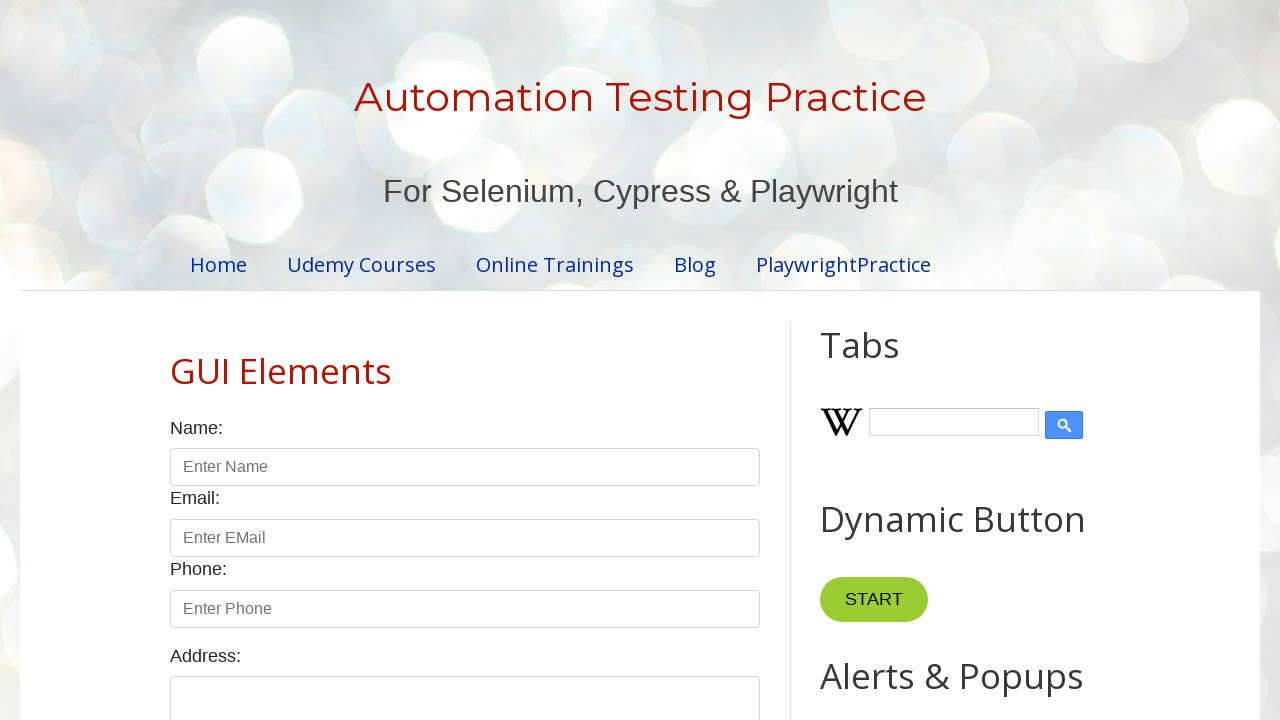

Located all day checkboxes on the page
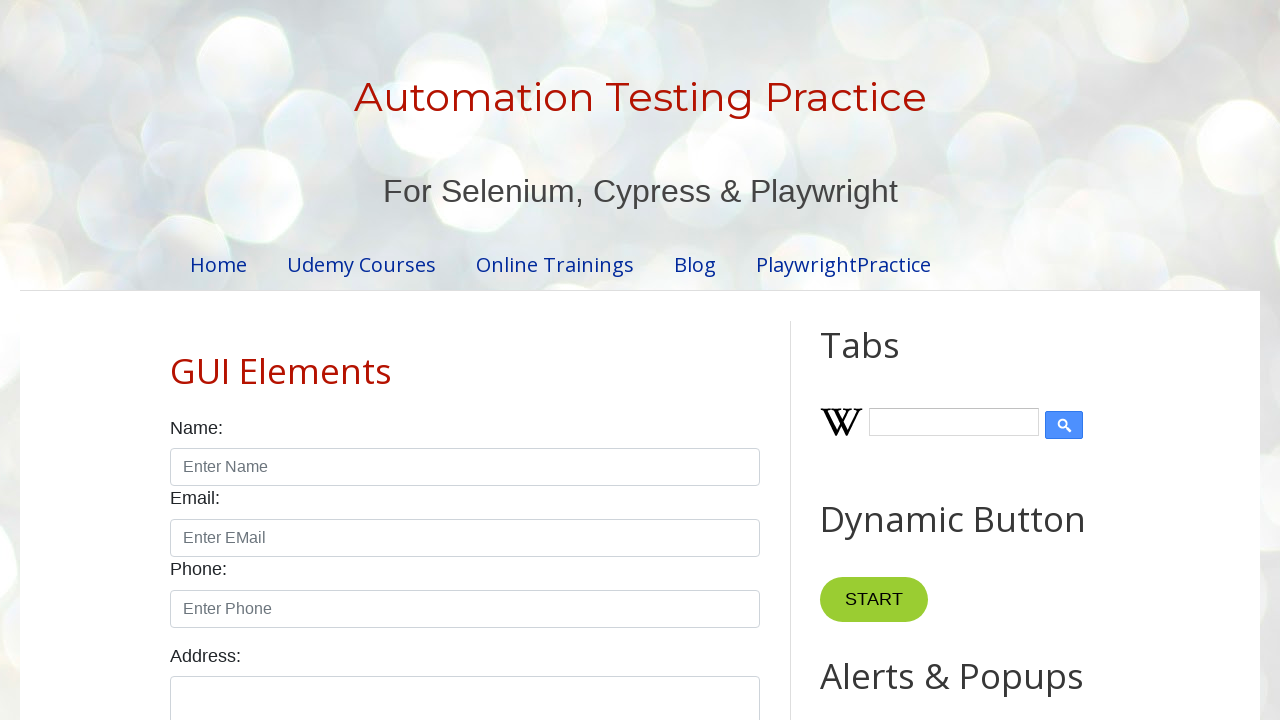

Clicked checkbox at index 4 (one of the last three checkboxes) at (604, 360) on input.form-check-input[type='checkbox'] >> nth=4
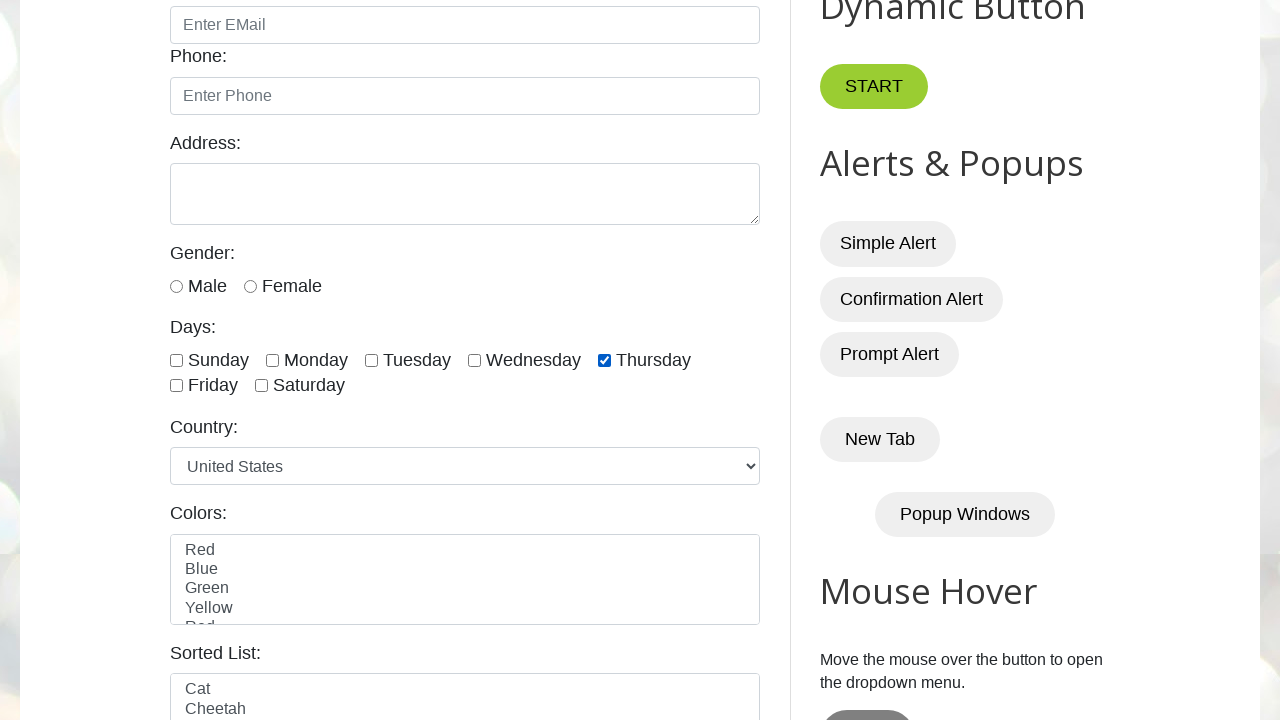

Clicked checkbox at index 5 (one of the last three checkboxes) at (176, 386) on input.form-check-input[type='checkbox'] >> nth=5
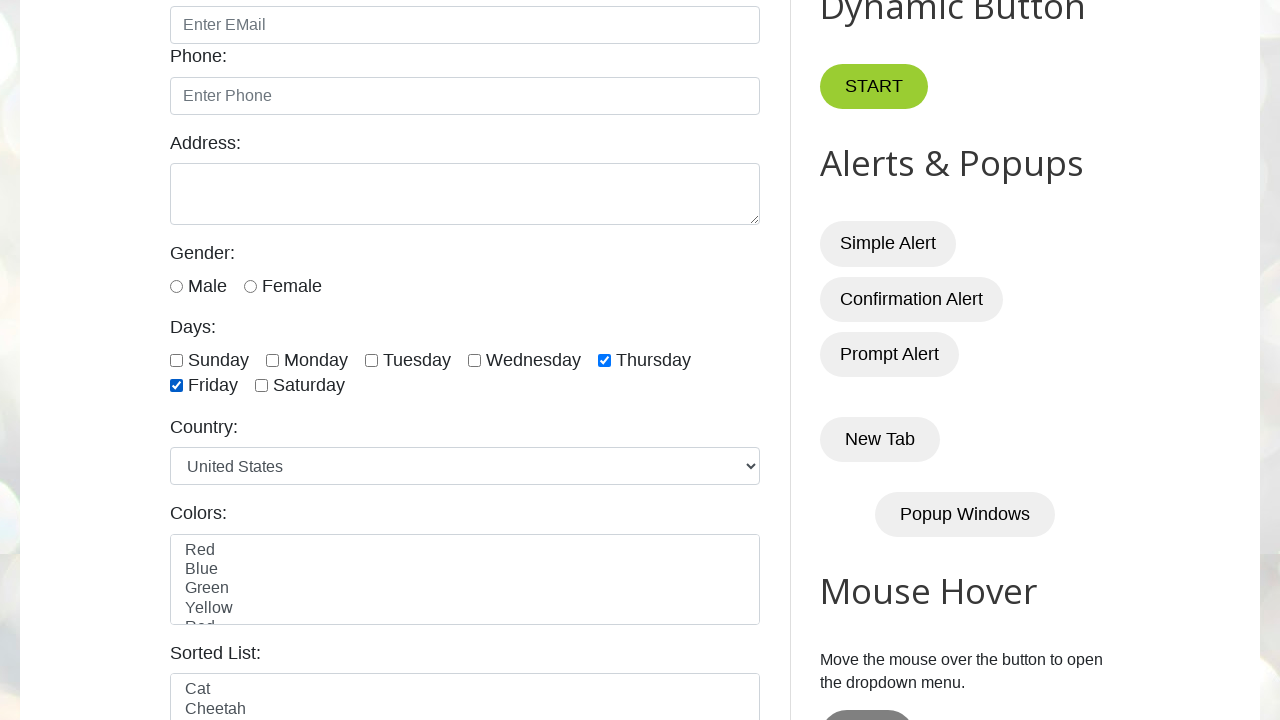

Clicked checkbox at index 6 (one of the last three checkboxes) at (262, 386) on input.form-check-input[type='checkbox'] >> nth=6
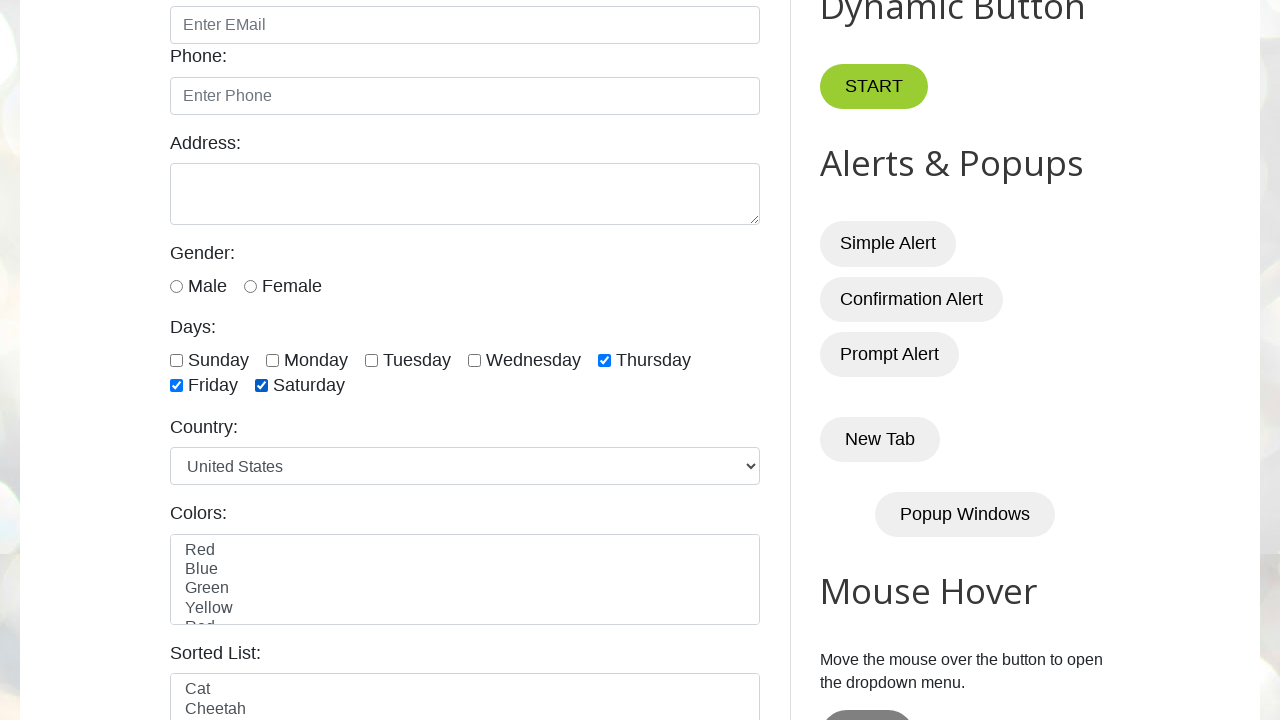

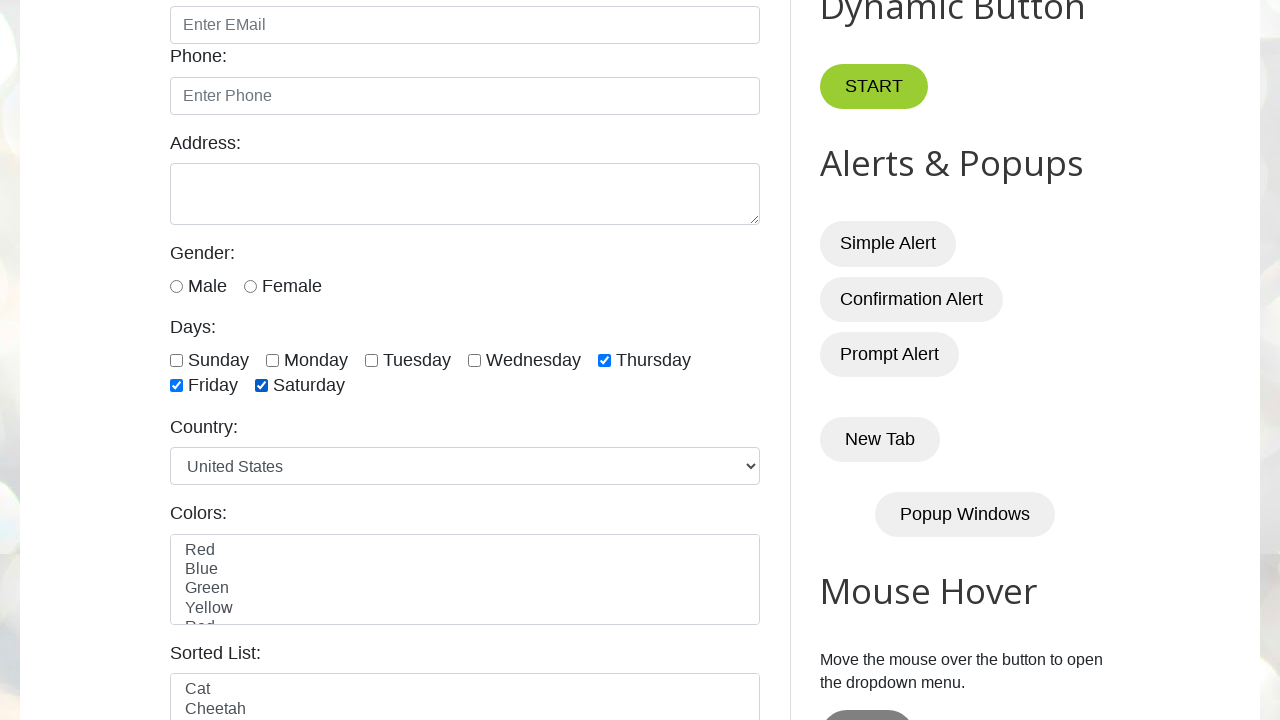